Navigates to the omayo blogspot test page and verifies that a specific textarea element (id="ta1") is present on the page

Starting URL: https://omayo.blogspot.com/

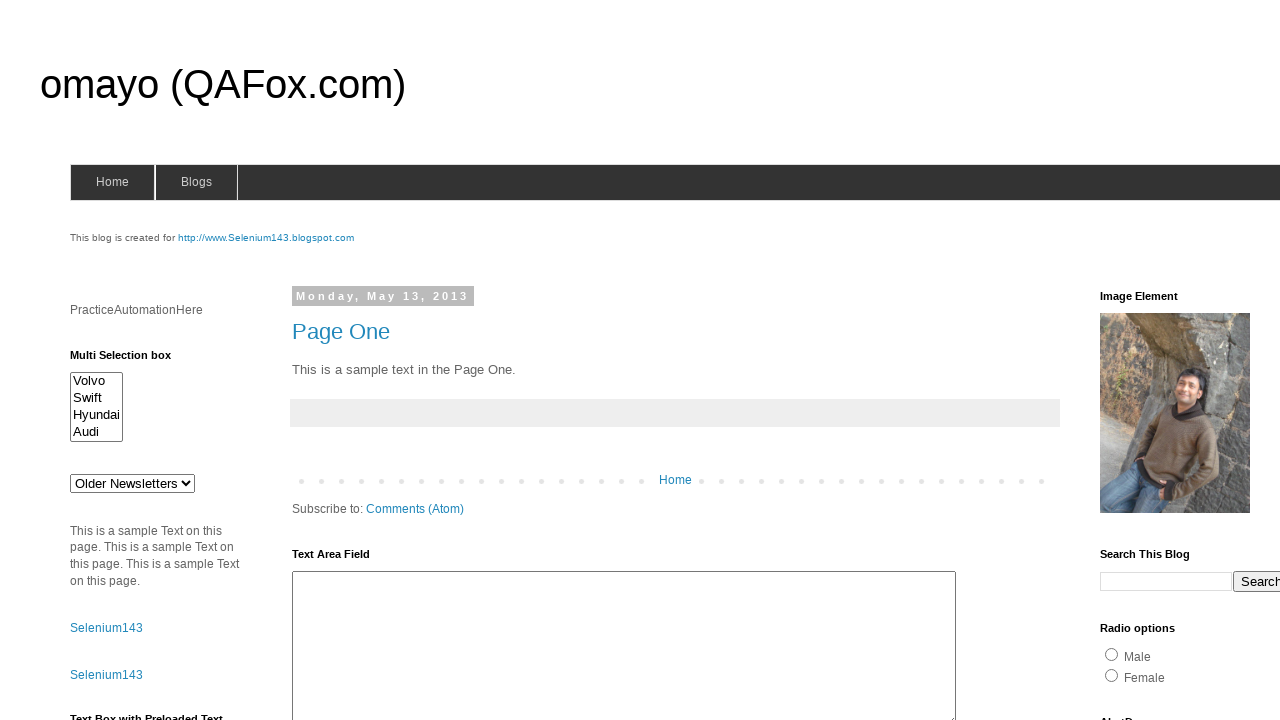

Waited for textarea element with id='ta1' to be visible on the page
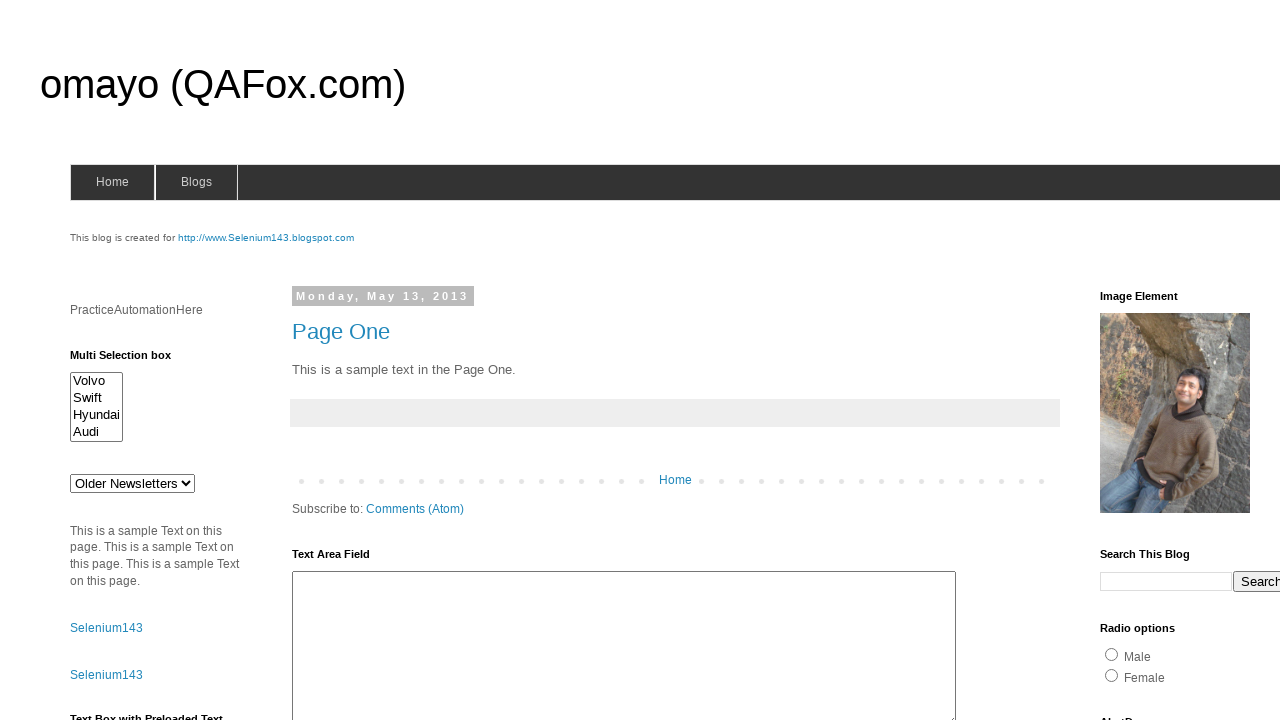

Located textarea element with id='ta1'
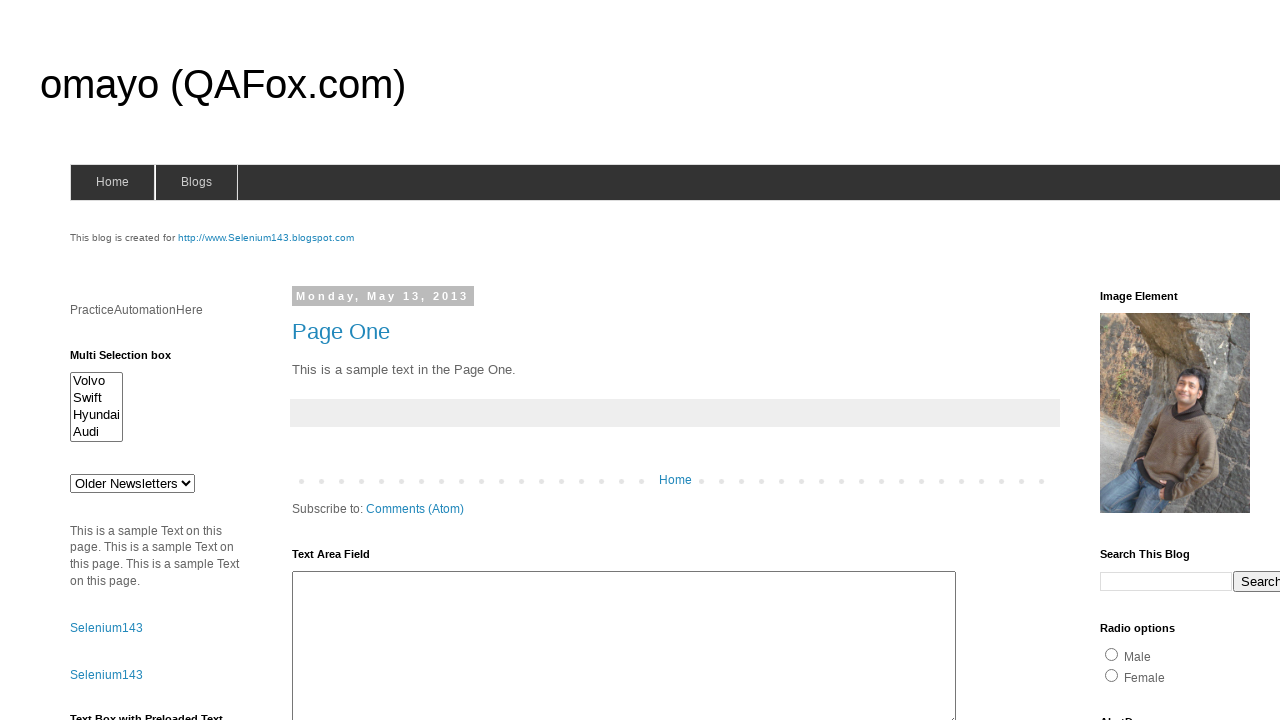

Scrolled textarea element into view if needed
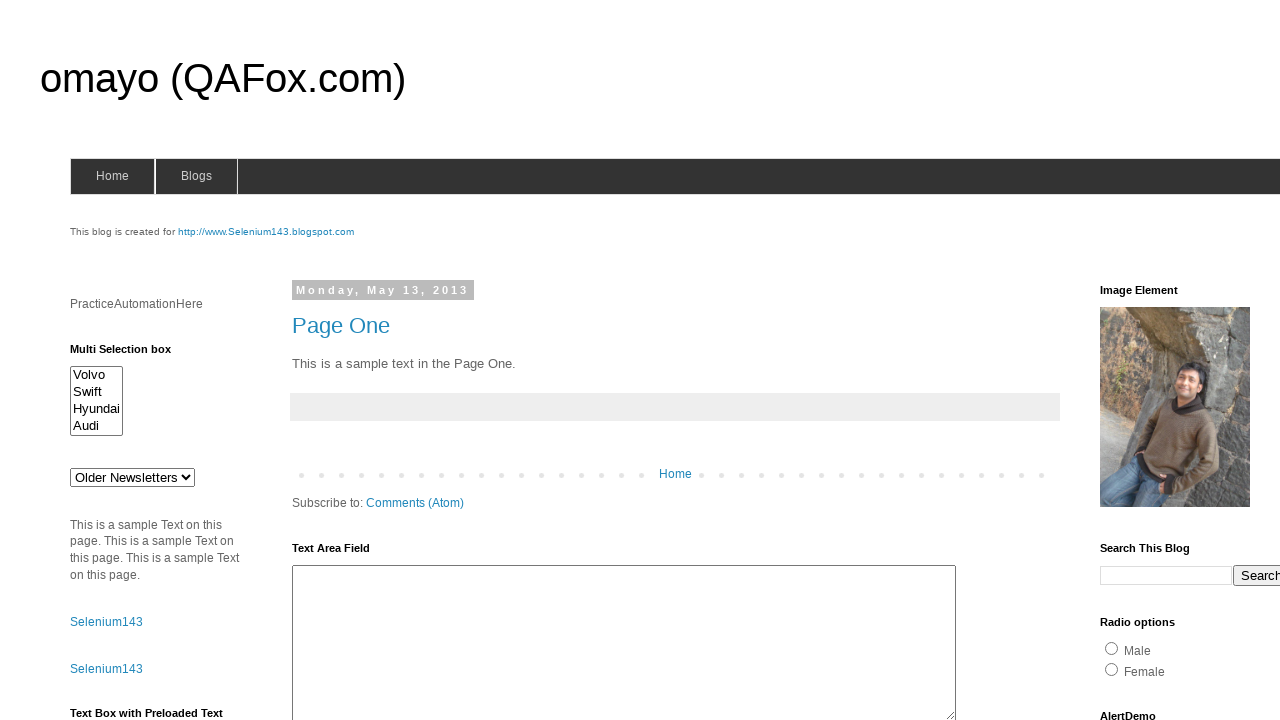

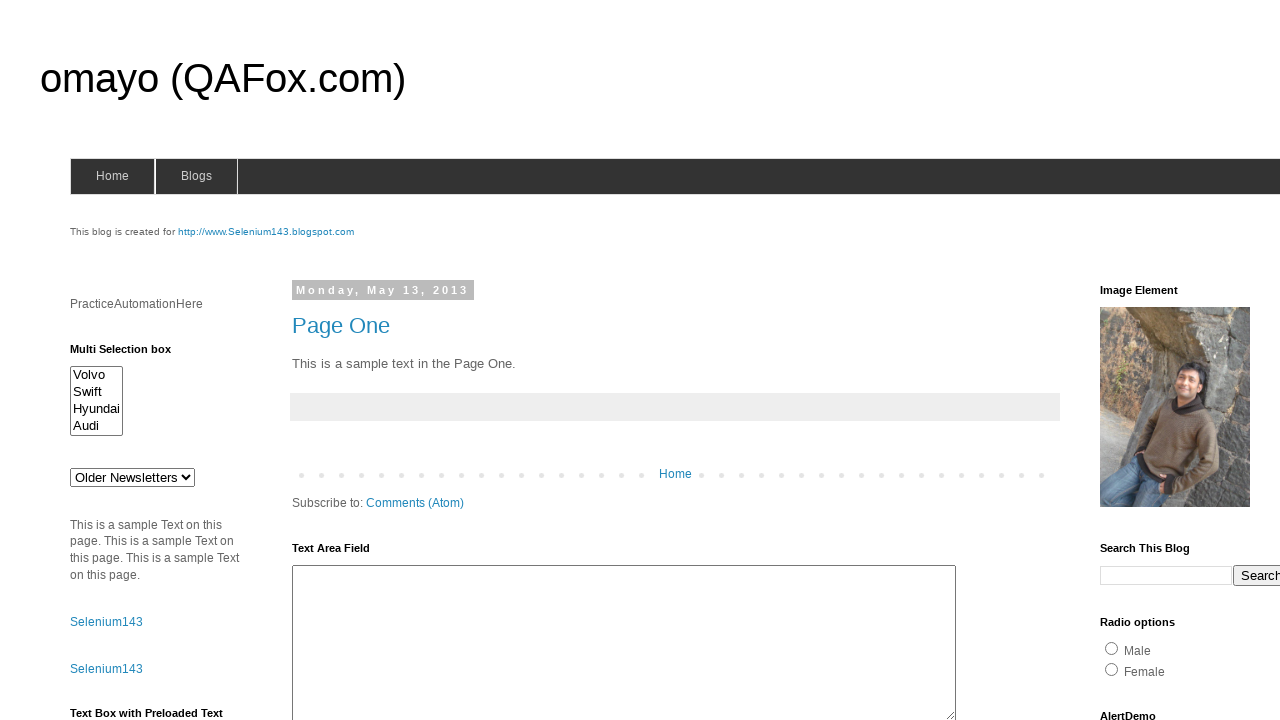